Tests clicking the Docs tab in the navigation on Hugging Face homepage

Starting URL: https://huggingface.co/

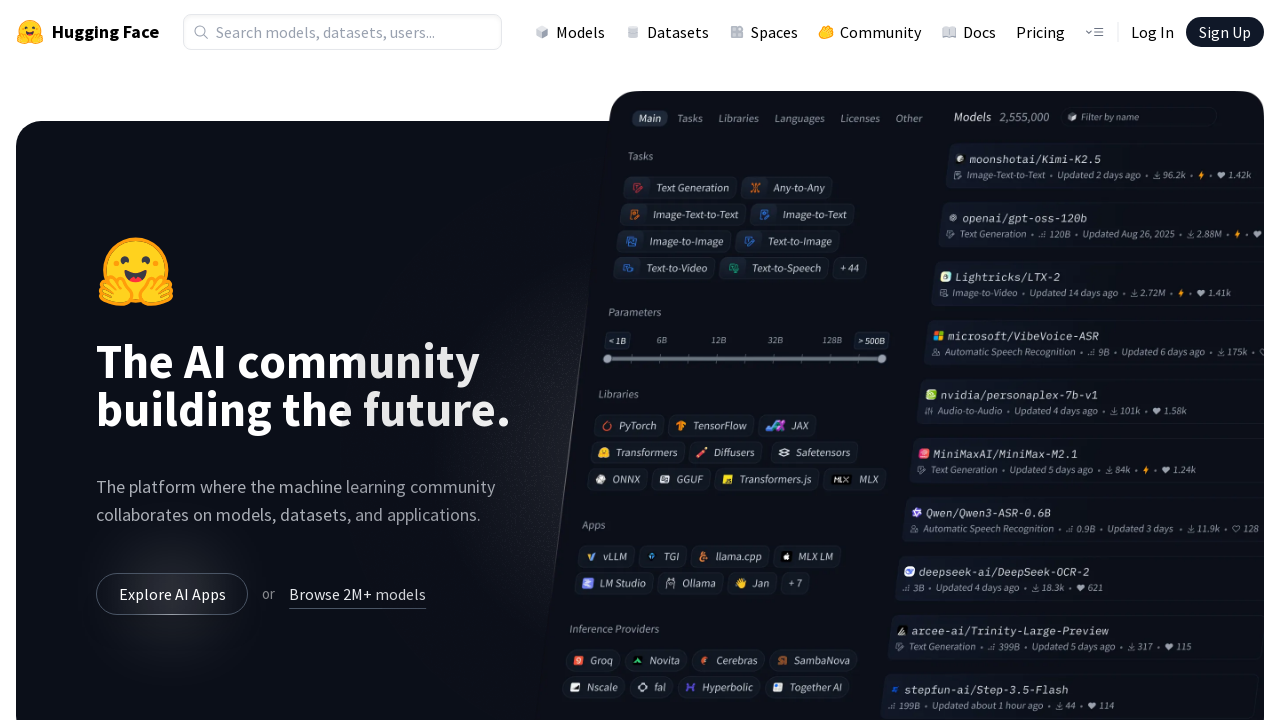

Clicked the Docs tab in the navigation at (968, 32) on a[href='/docs']
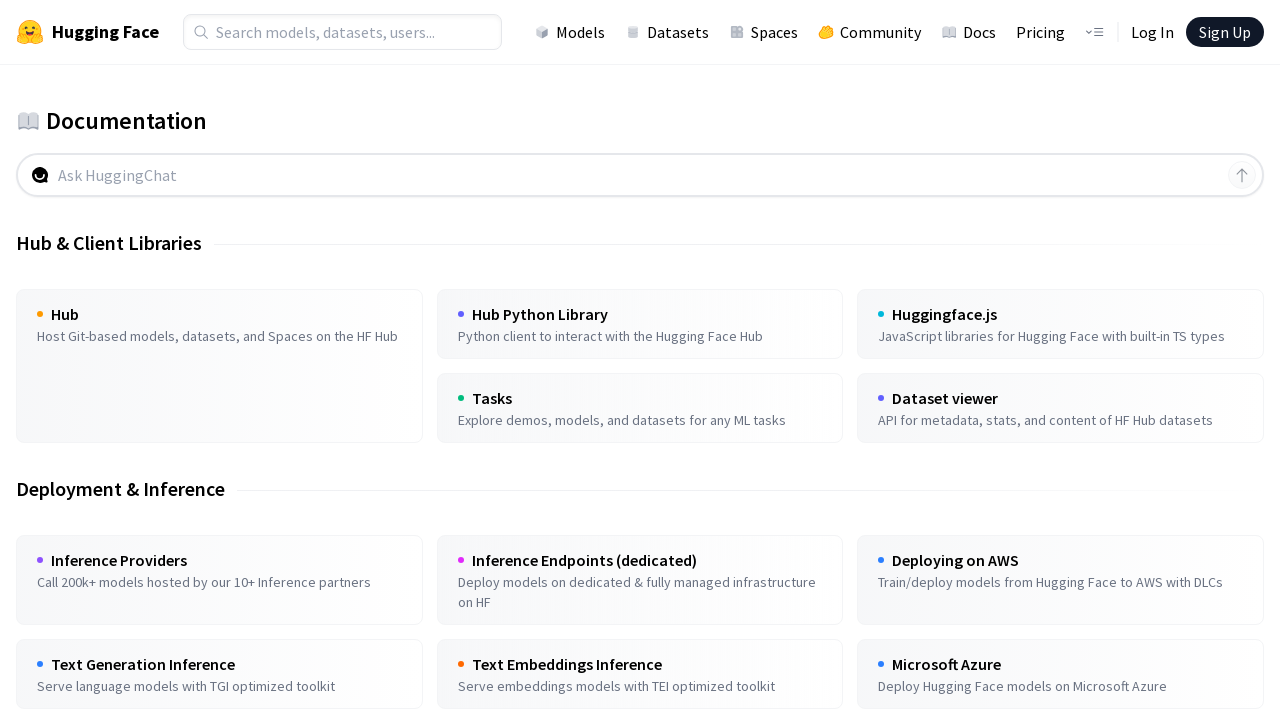

Docs page loaded successfully
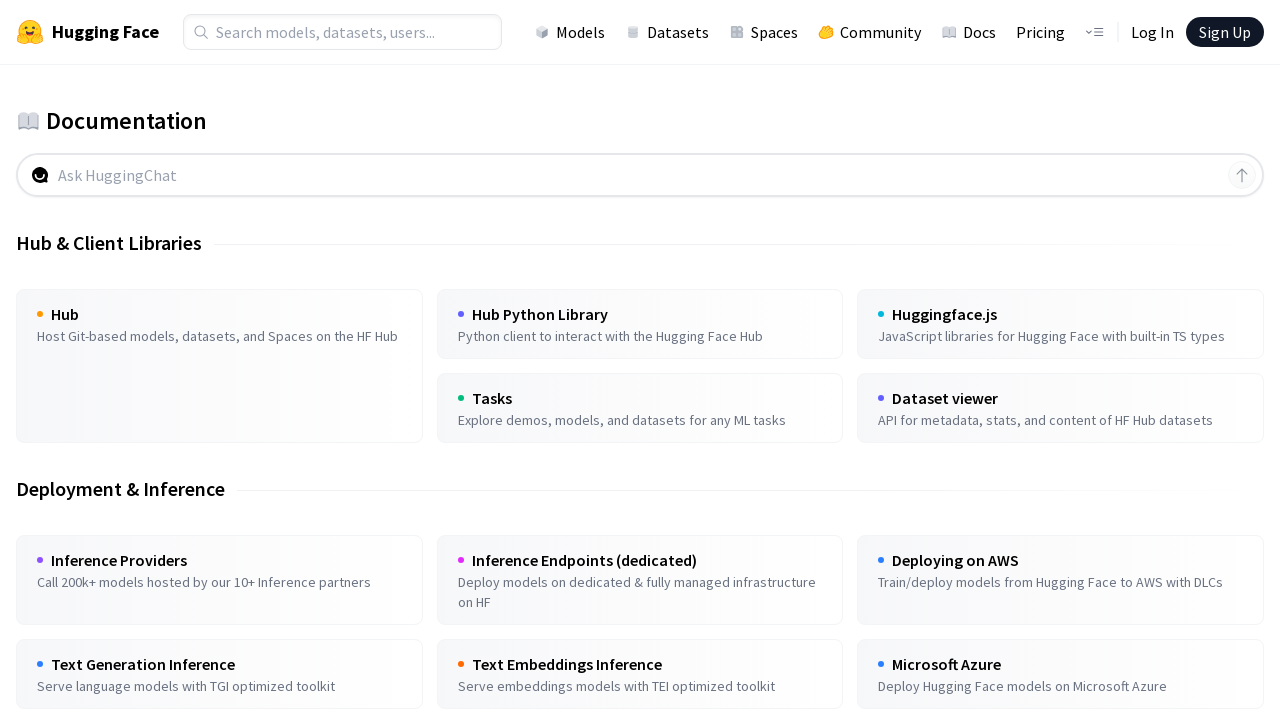

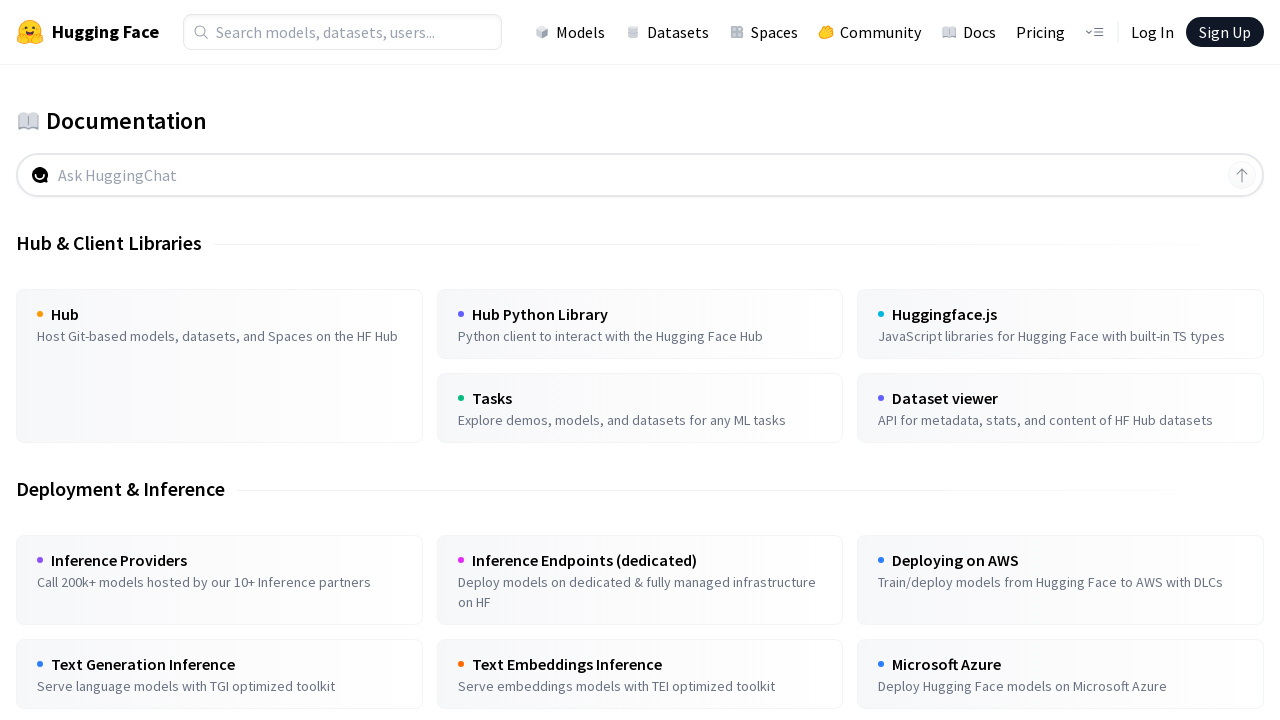